Navigates to a test page and clicks on a link to access the basic test page, then verifies table elements are present

Starting URL: https://testeroprogramowania.github.io/selenium/

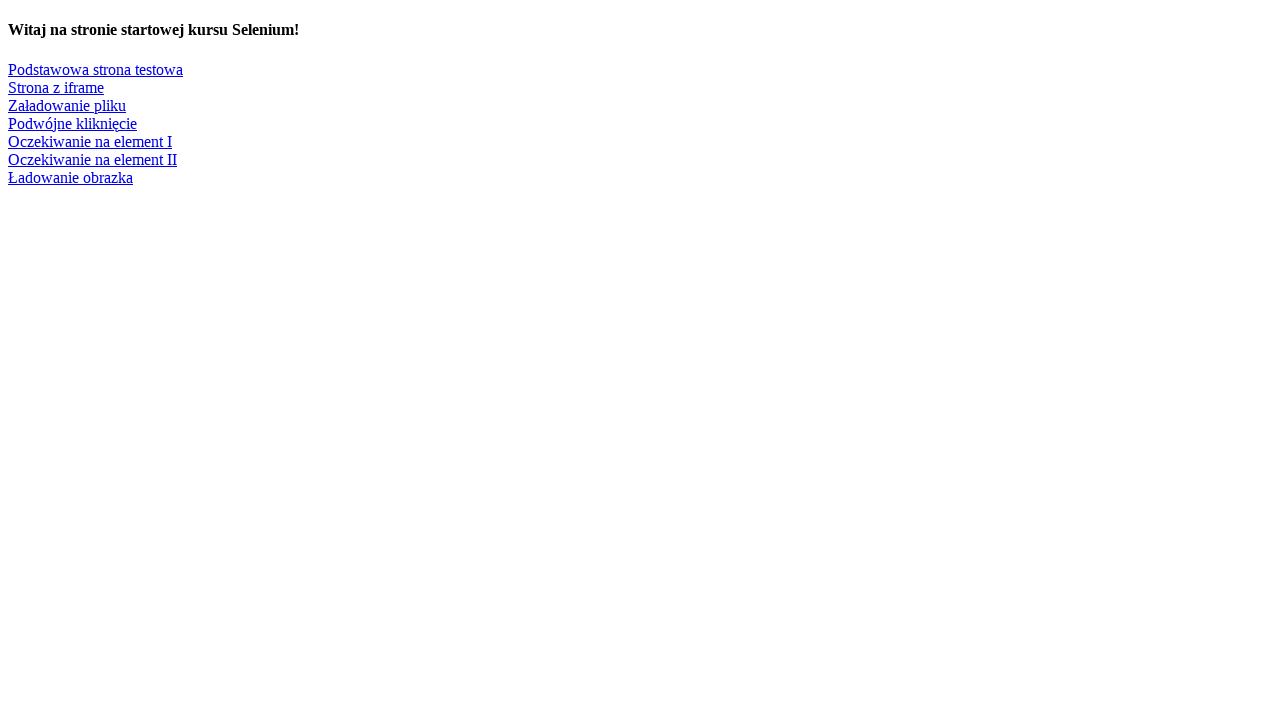

Navigated to starting URL https://testeroprogramowania.github.io/selenium/
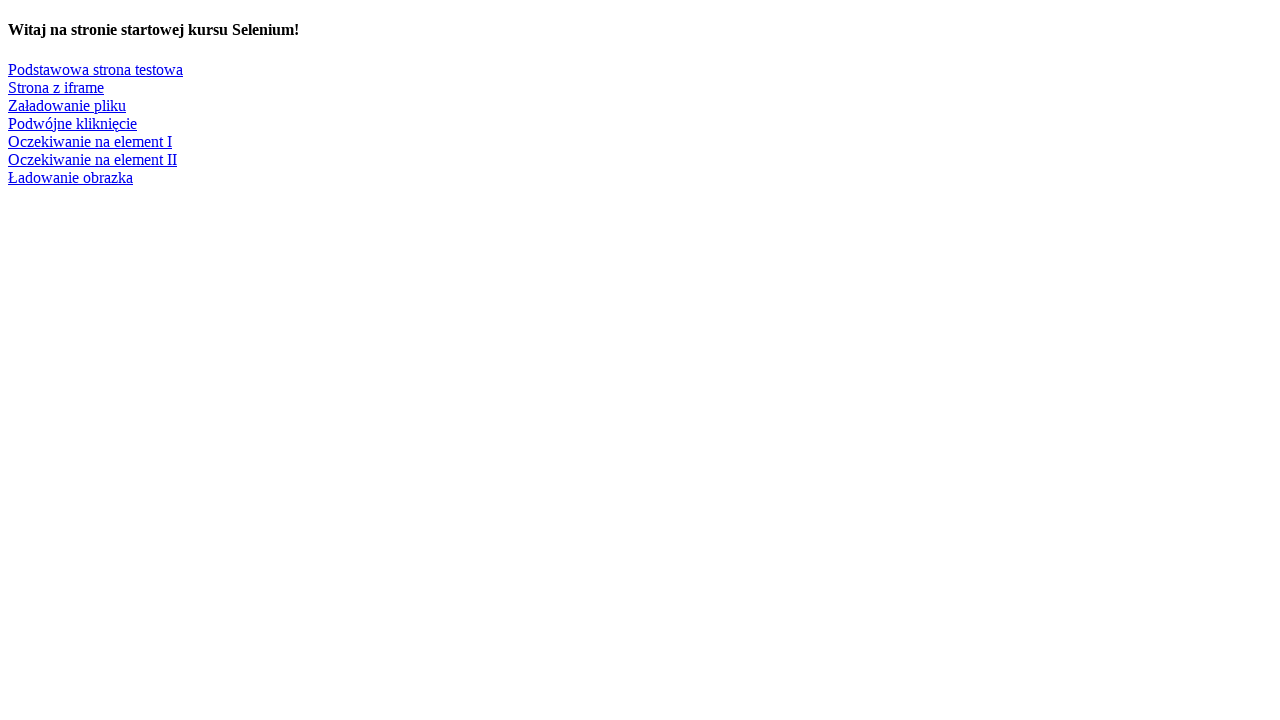

Clicked on 'Podstawowa strona testowa' (Basic test page) link at (96, 69) on text=Podstawowa strona testowa
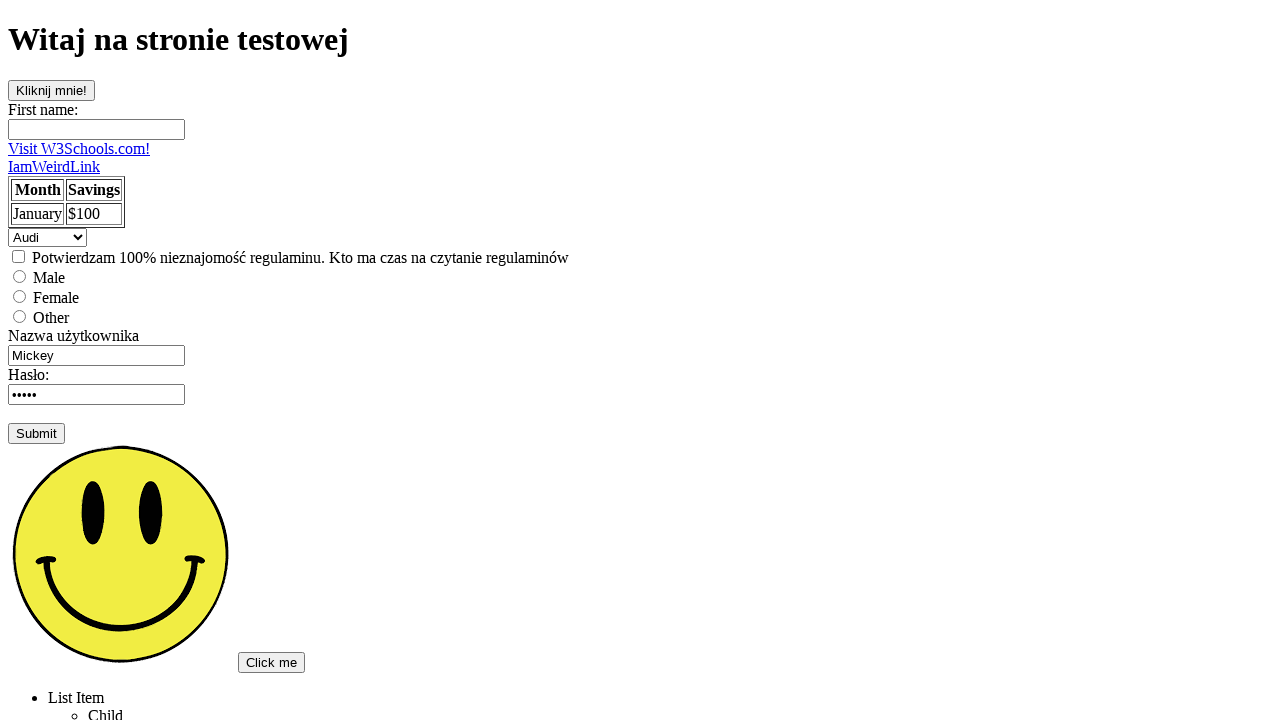

Verified table headers are present on the basic test page
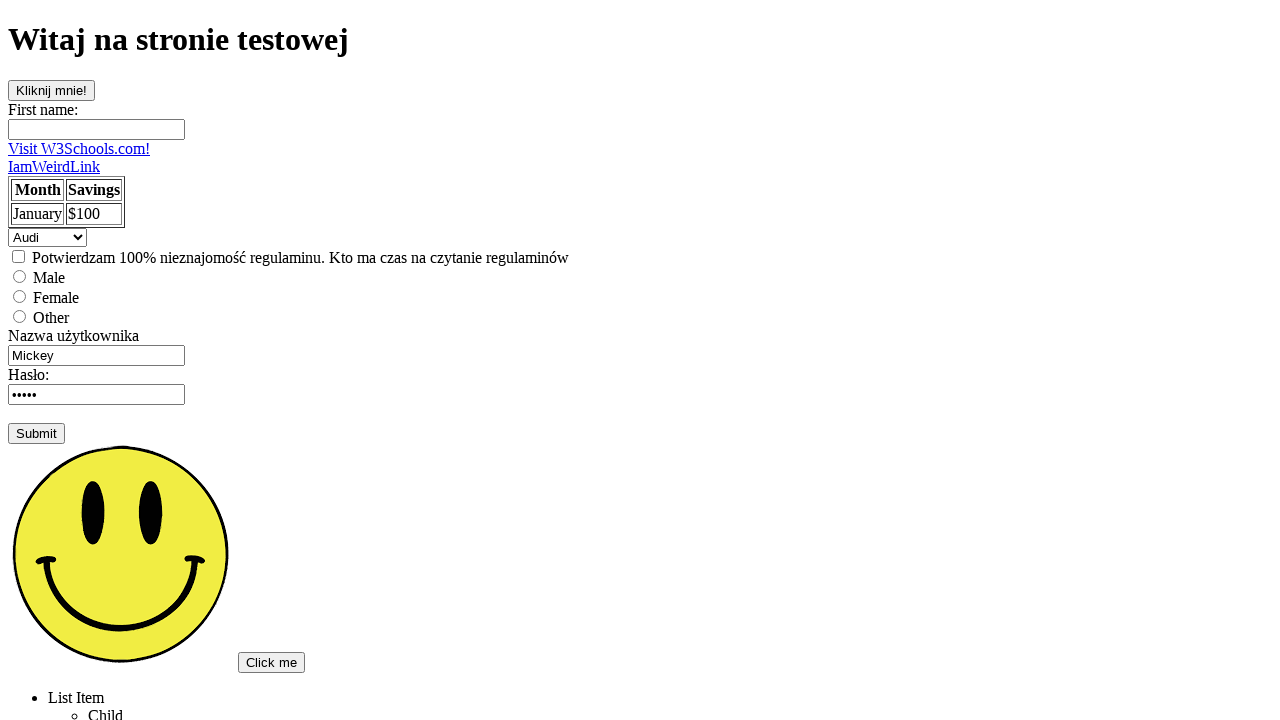

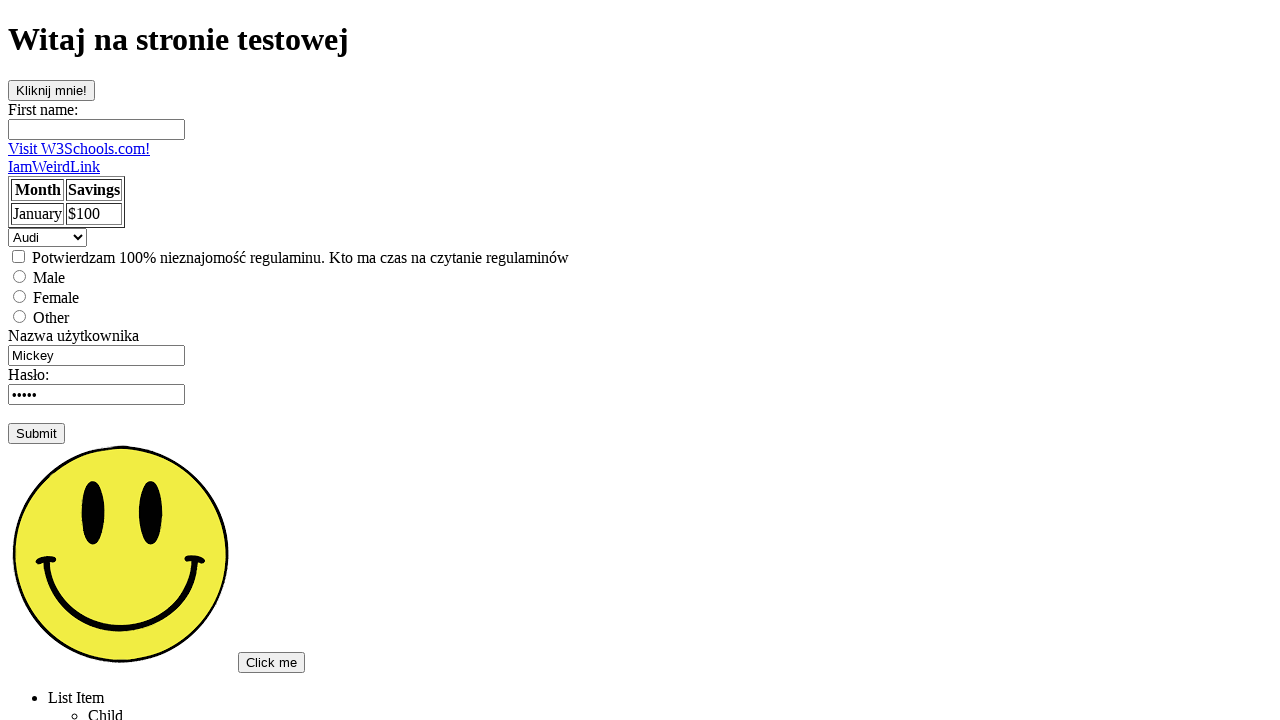